Tests a practice form by checking a checkbox, selecting a radio button, choosing a gender option, filling a password field, submitting the form, then navigating to shop and adding a product to cart

Starting URL: https://rahulshettyacademy.com/angularpractice/

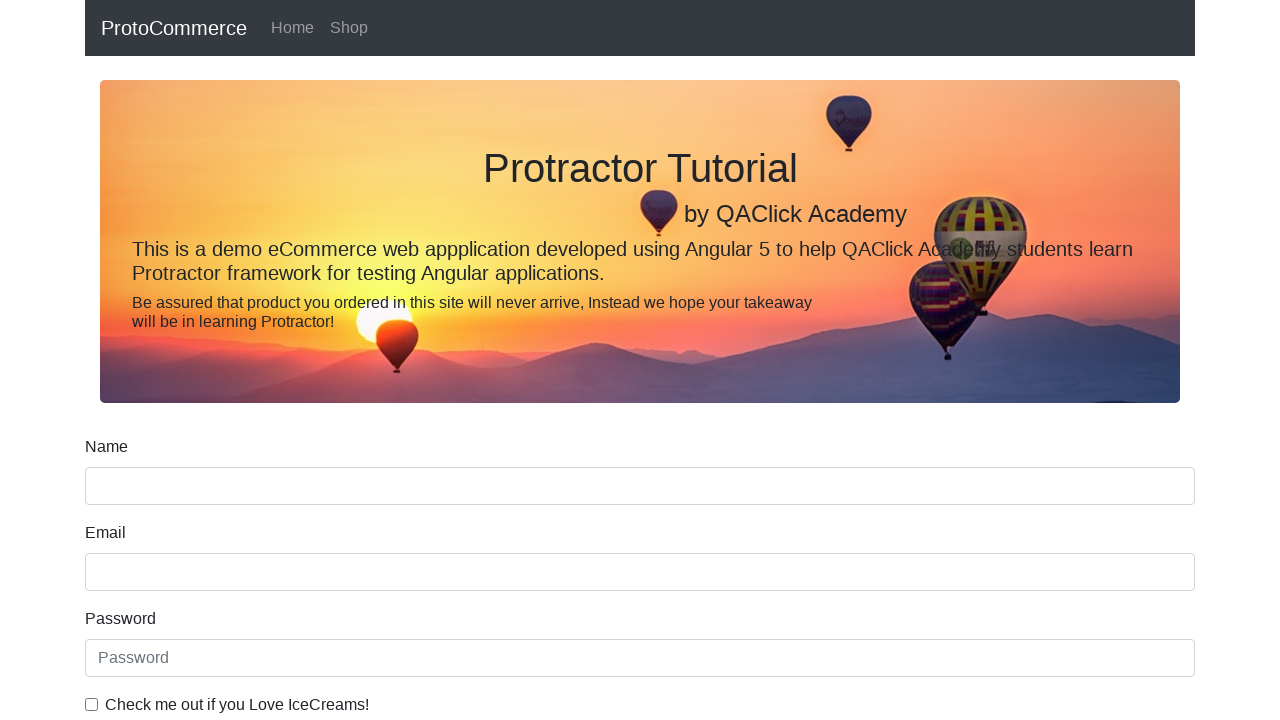

Checked the ice cream checkbox at (92, 704) on internal:label="Check me out if you Love IceCreams!"i
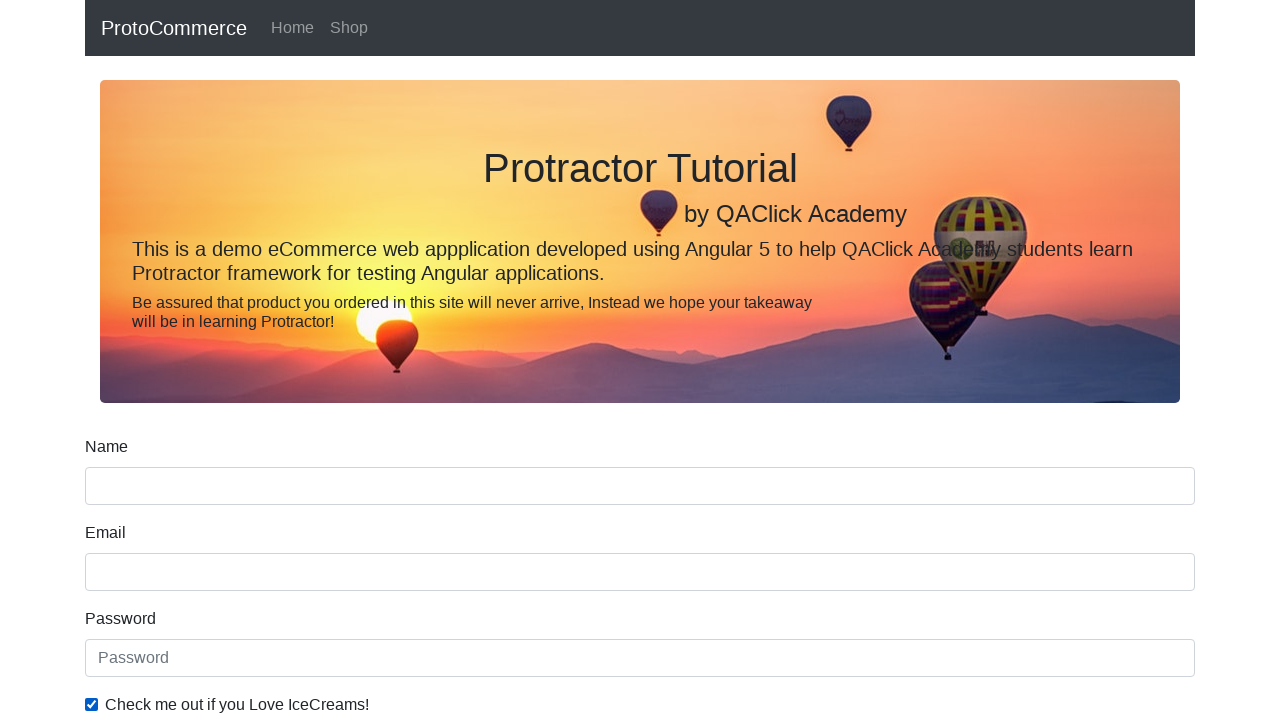

Selected Employed radio button at (326, 360) on internal:label="Employed"i
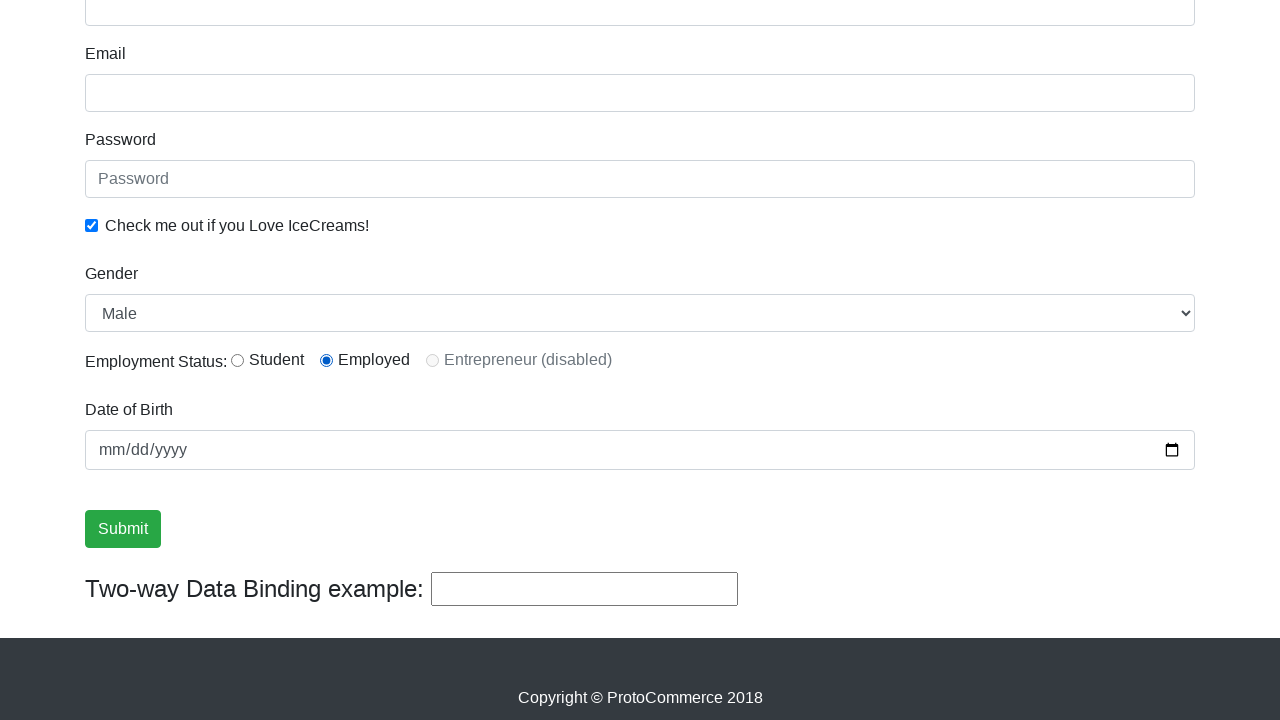

Selected Female from Gender dropdown on internal:label="Gender"i
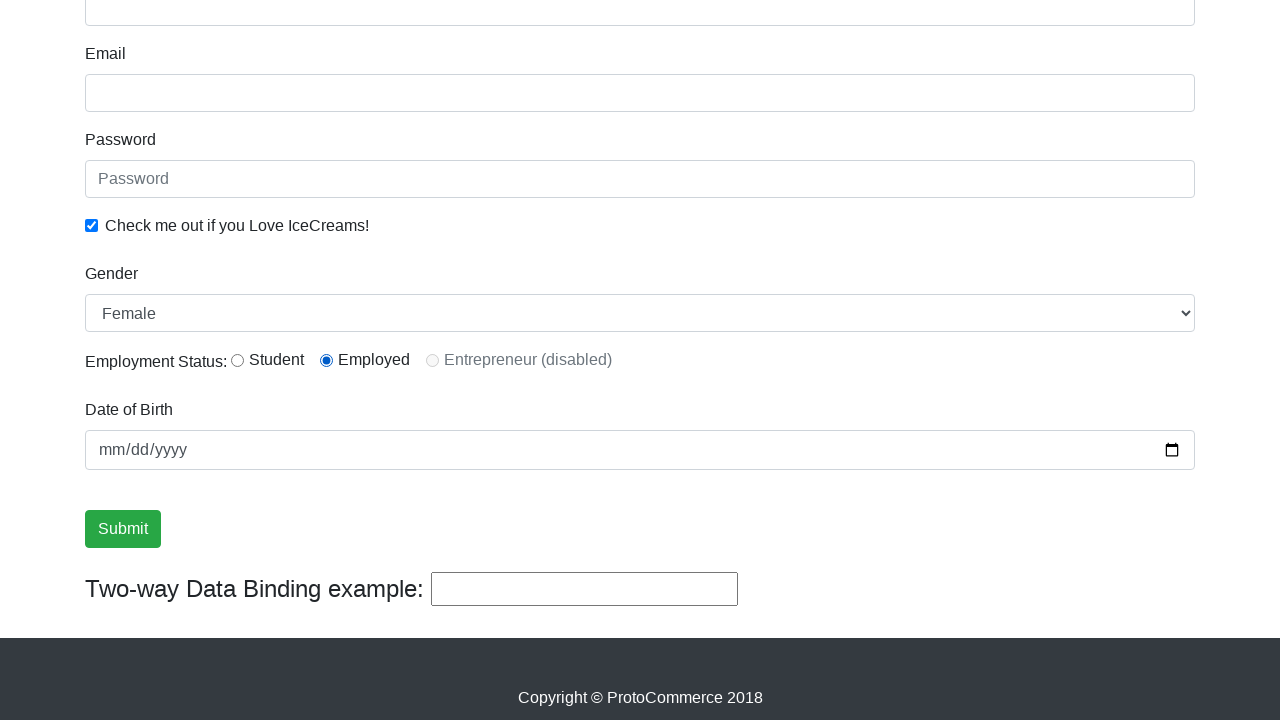

Filled password field with 'abc123' on internal:attr=[placeholder="Password"i]
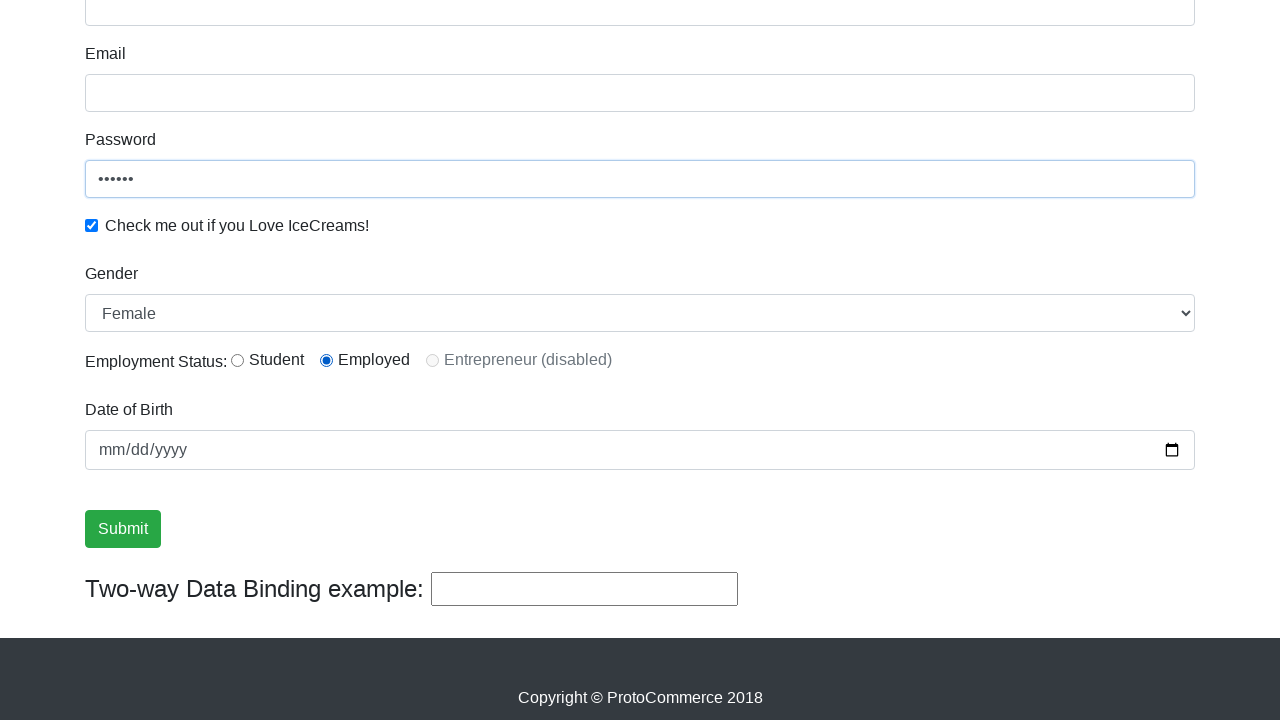

Clicked Submit button at (123, 529) on internal:role=button[name="Submit"i]
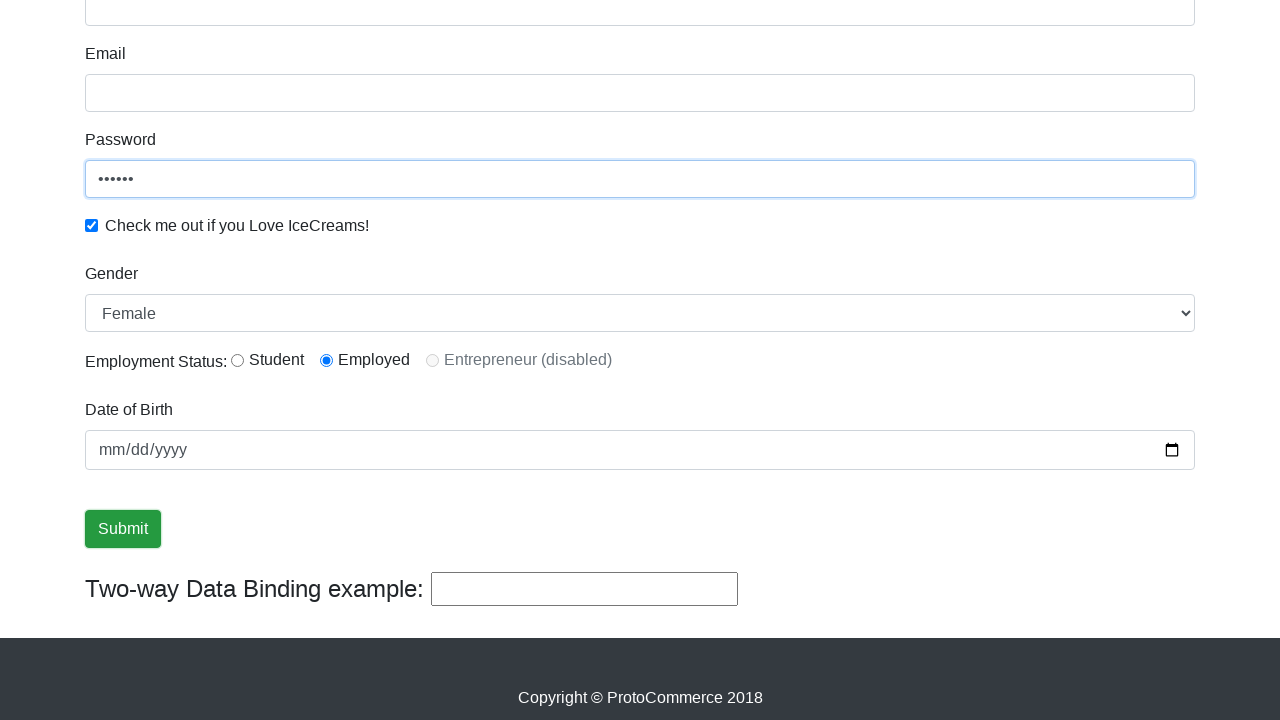

Verified success message is visible
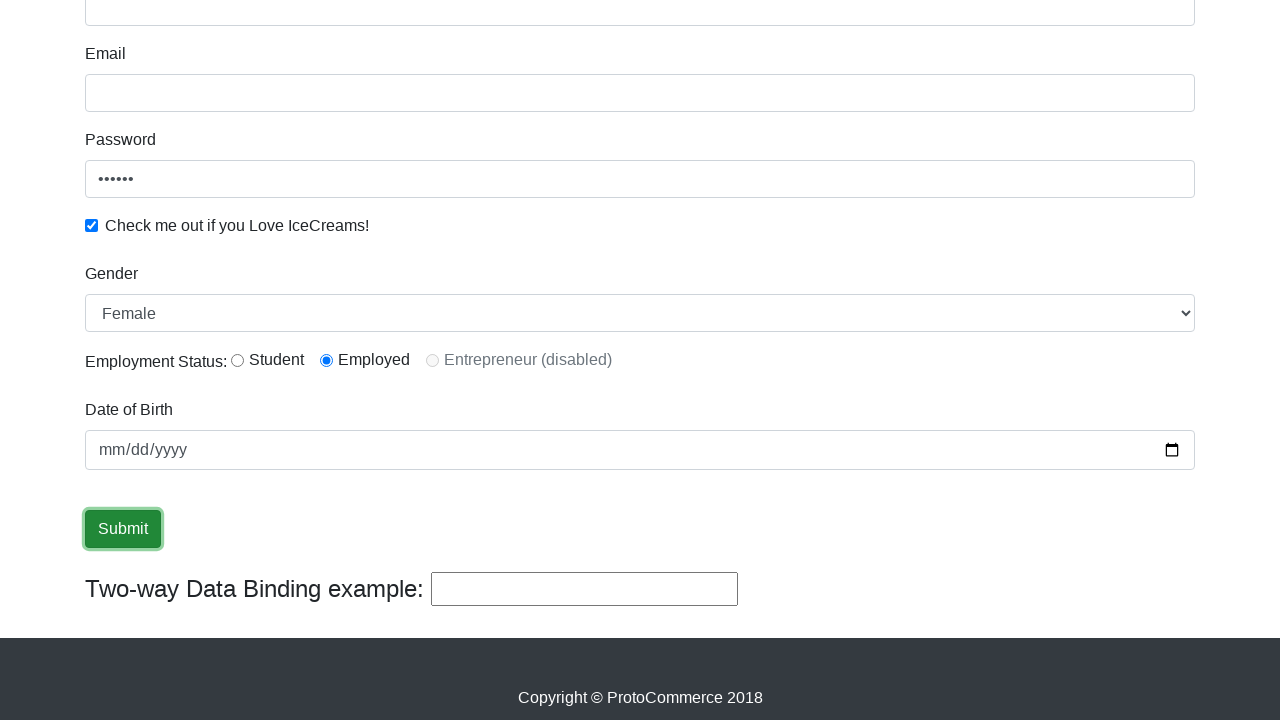

Clicked Shop link to navigate to shop at (349, 28) on internal:role=link[name="Shop"i]
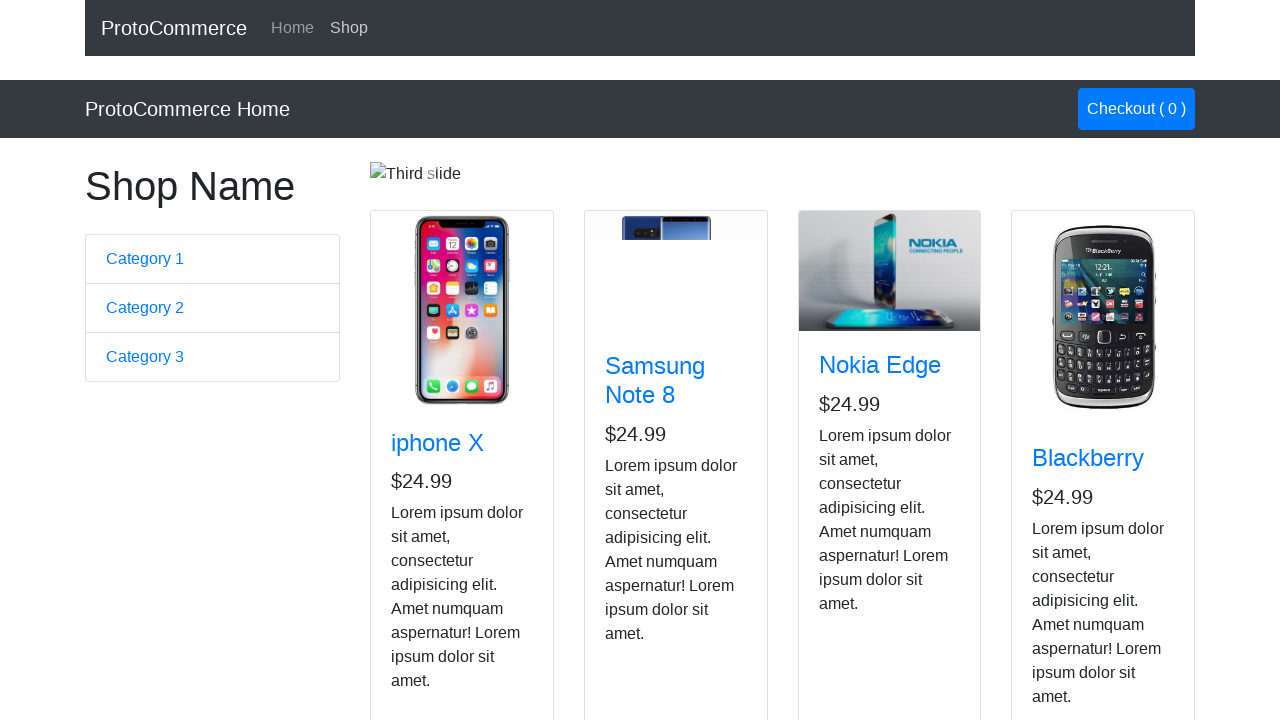

Added Nokia Edge product to cart at (854, 528) on app-card >> internal:has-text="Nokia Edge"i >> internal:role=button[name="Add"i]
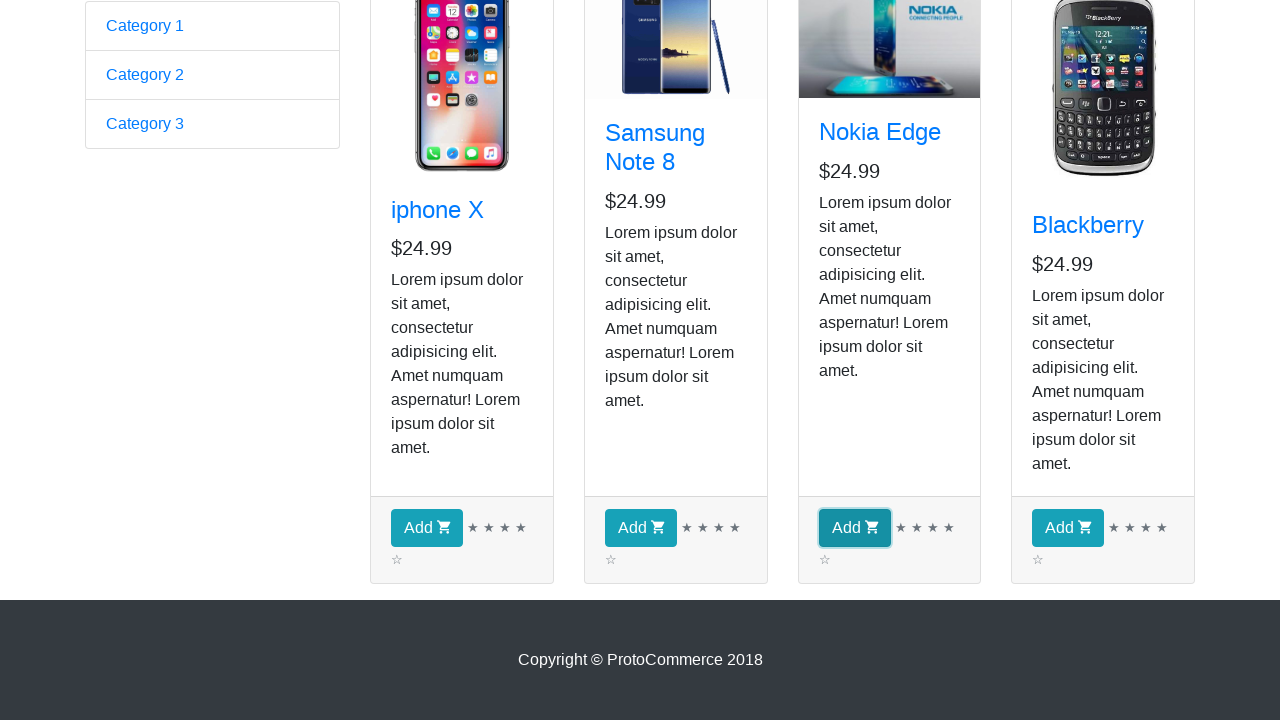

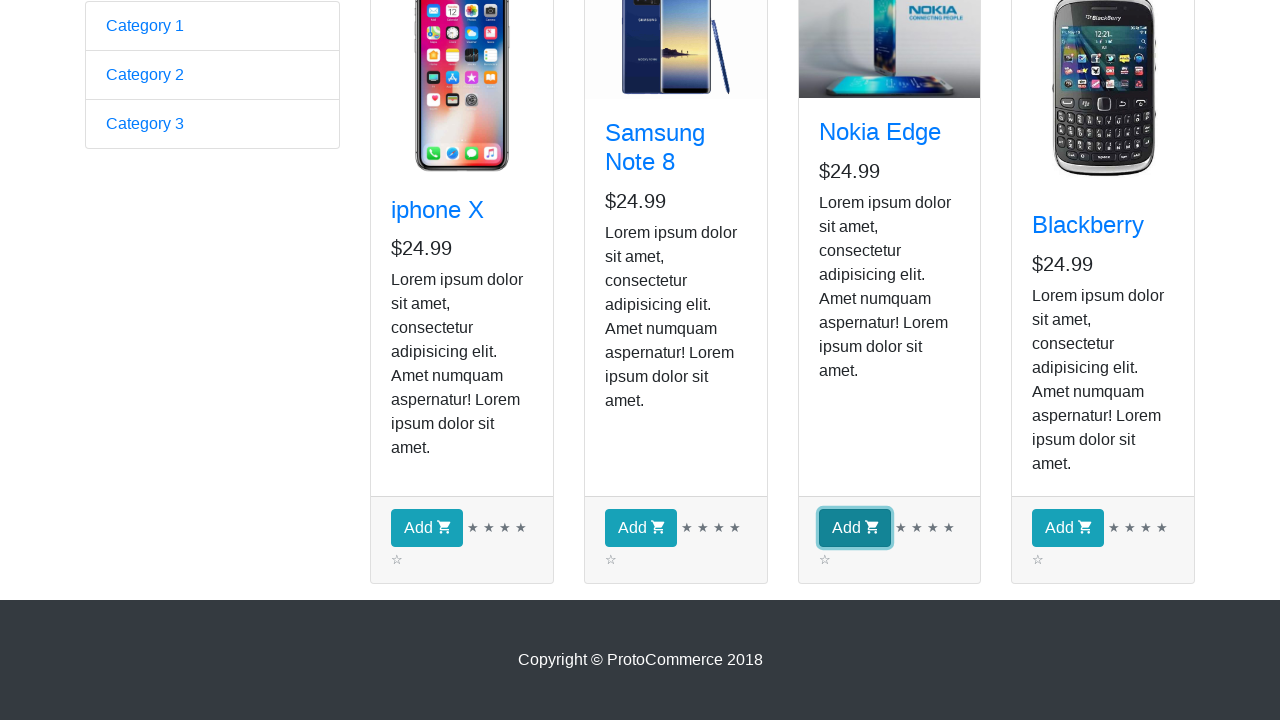